Tests mouse hover functionality by hovering over a dropdown menu element and clicking on a submenu item that appears

Starting URL: https://omayo.blogspot.com/

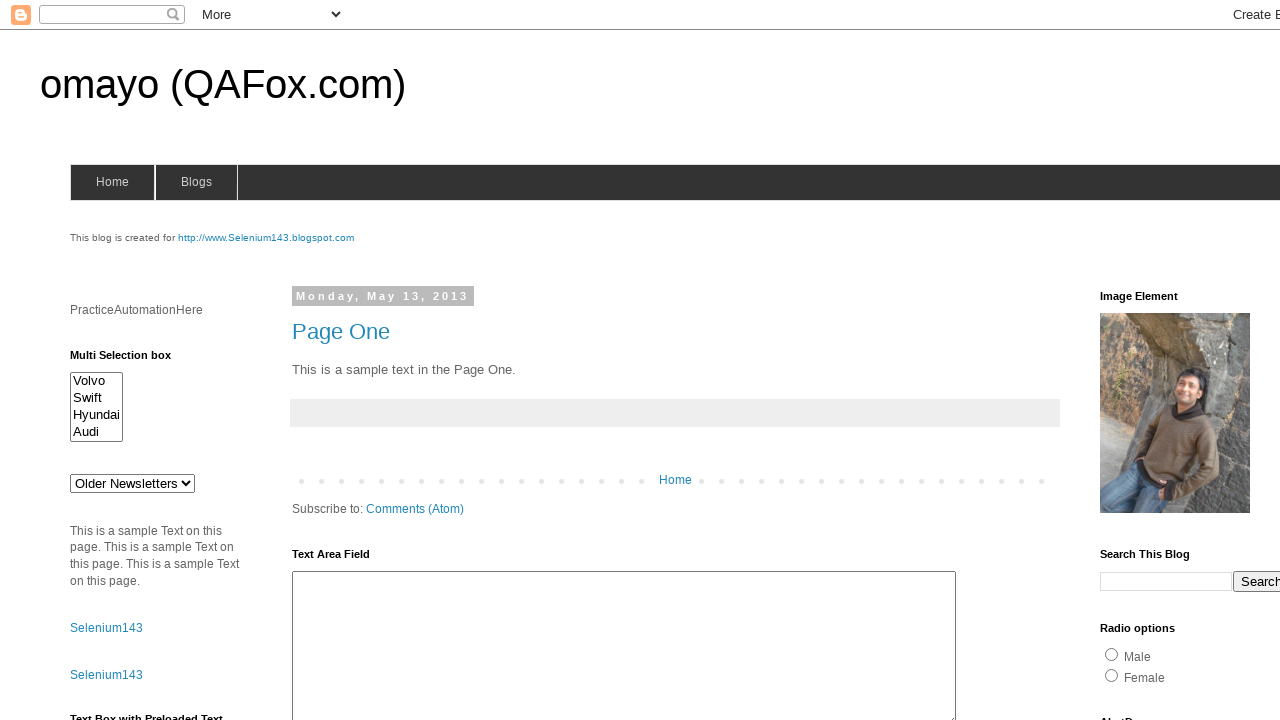

Located the blogs menu element
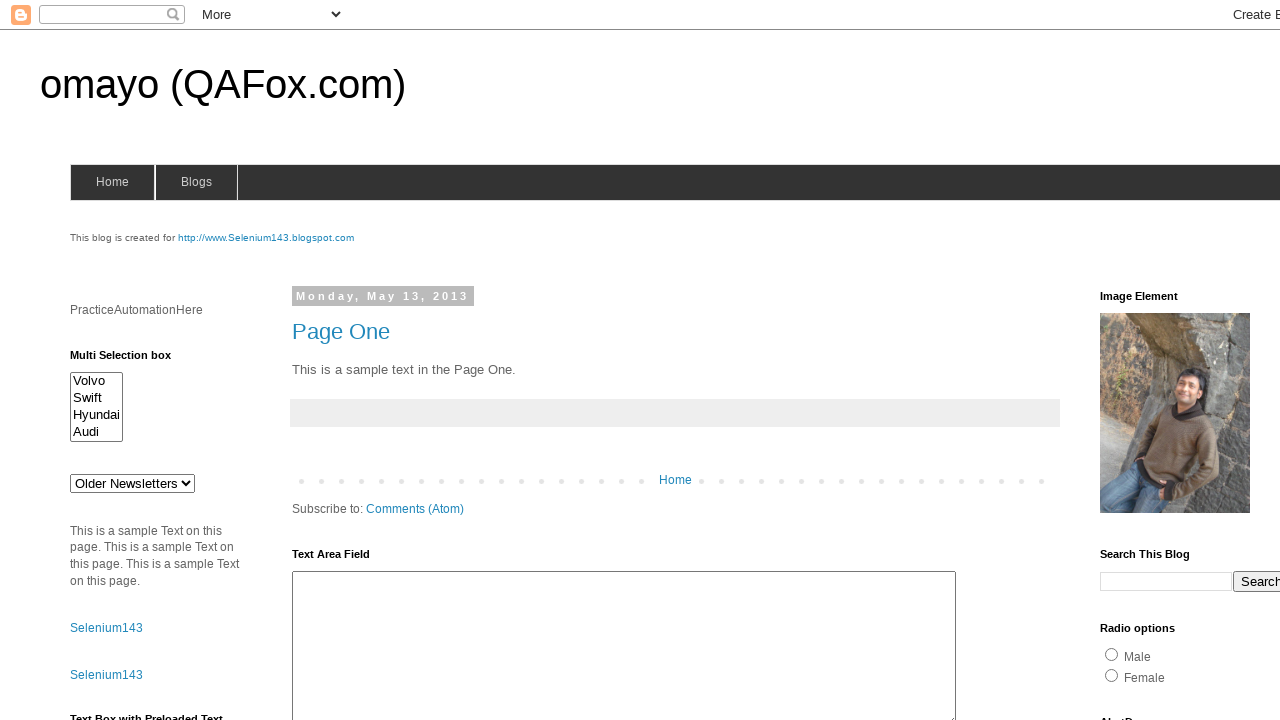

Hovered over blogs menu to reveal dropdown at (196, 182) on #blogsmenu
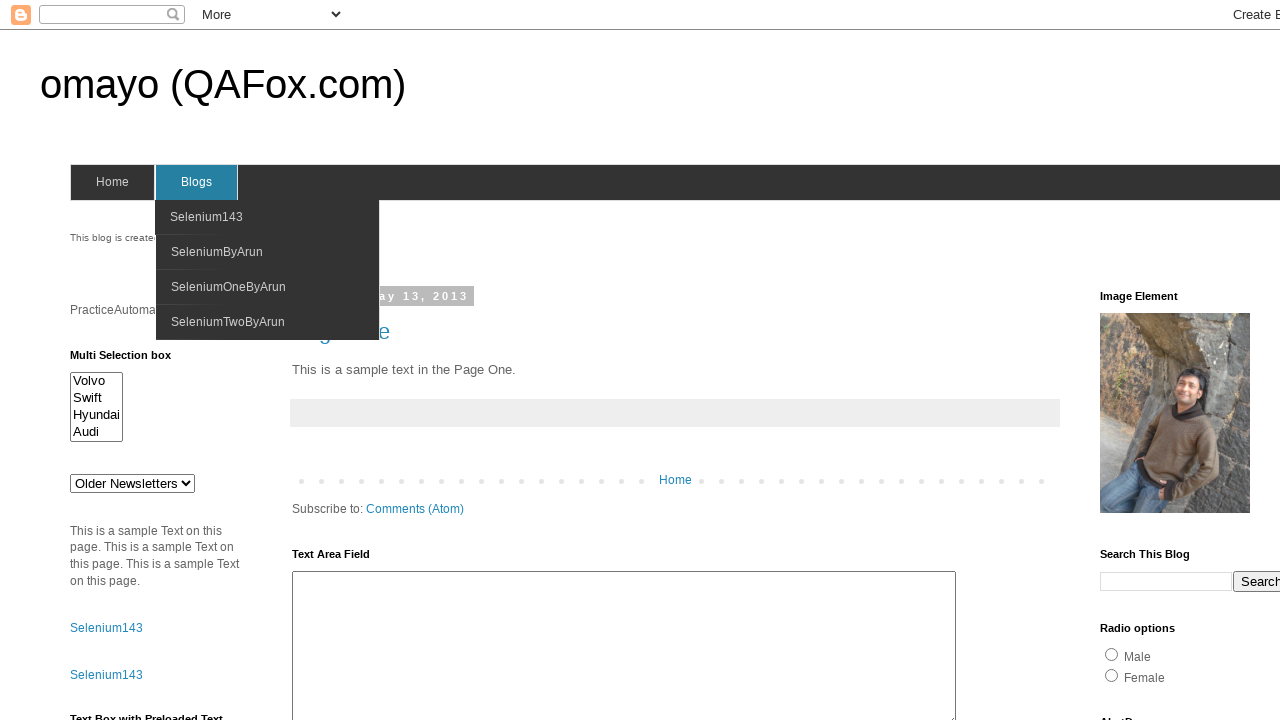

Clicked on SeleniumByArun submenu item at (217, 252) on xpath=//span[text()='SeleniumByArun']
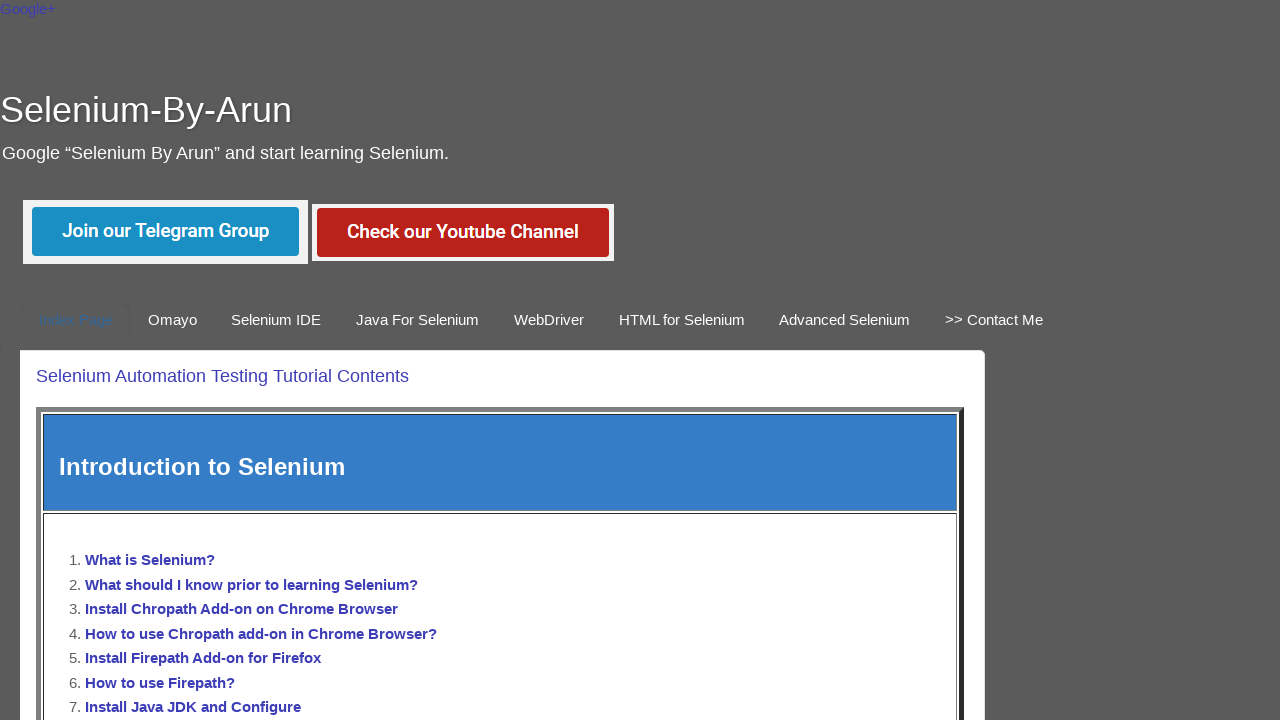

Page loaded and Selenium-By-Arun heading verified
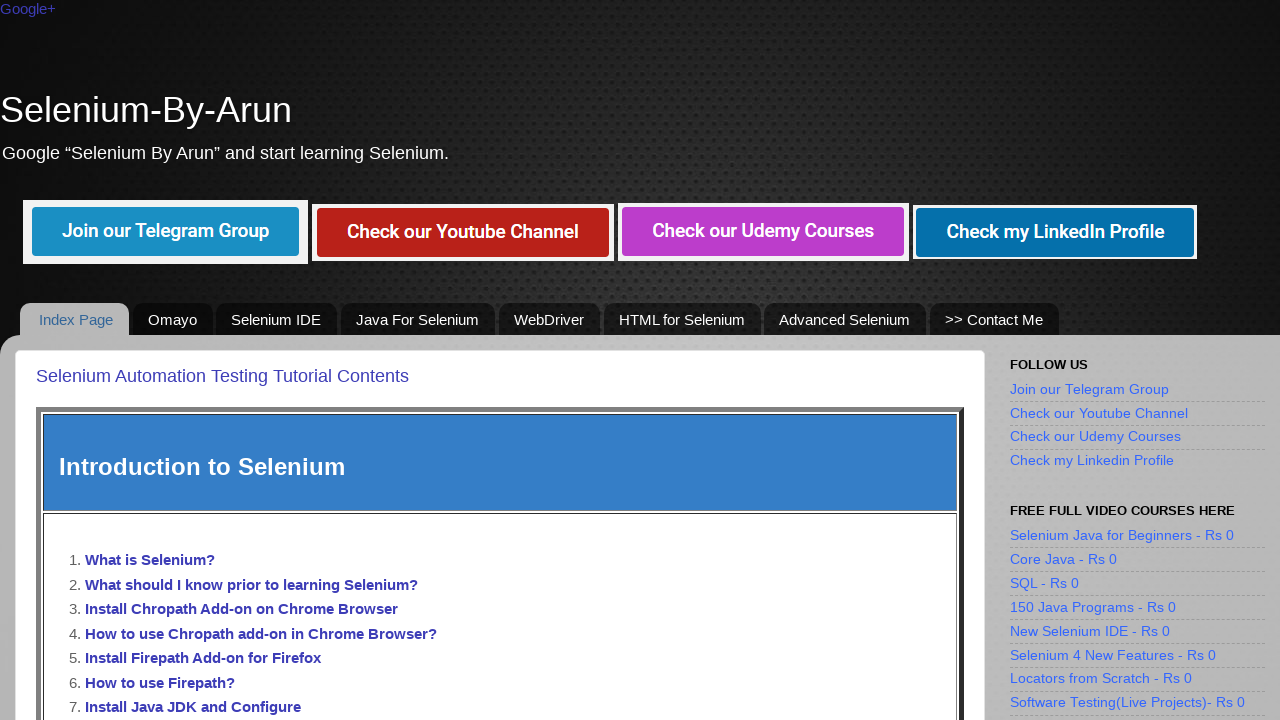

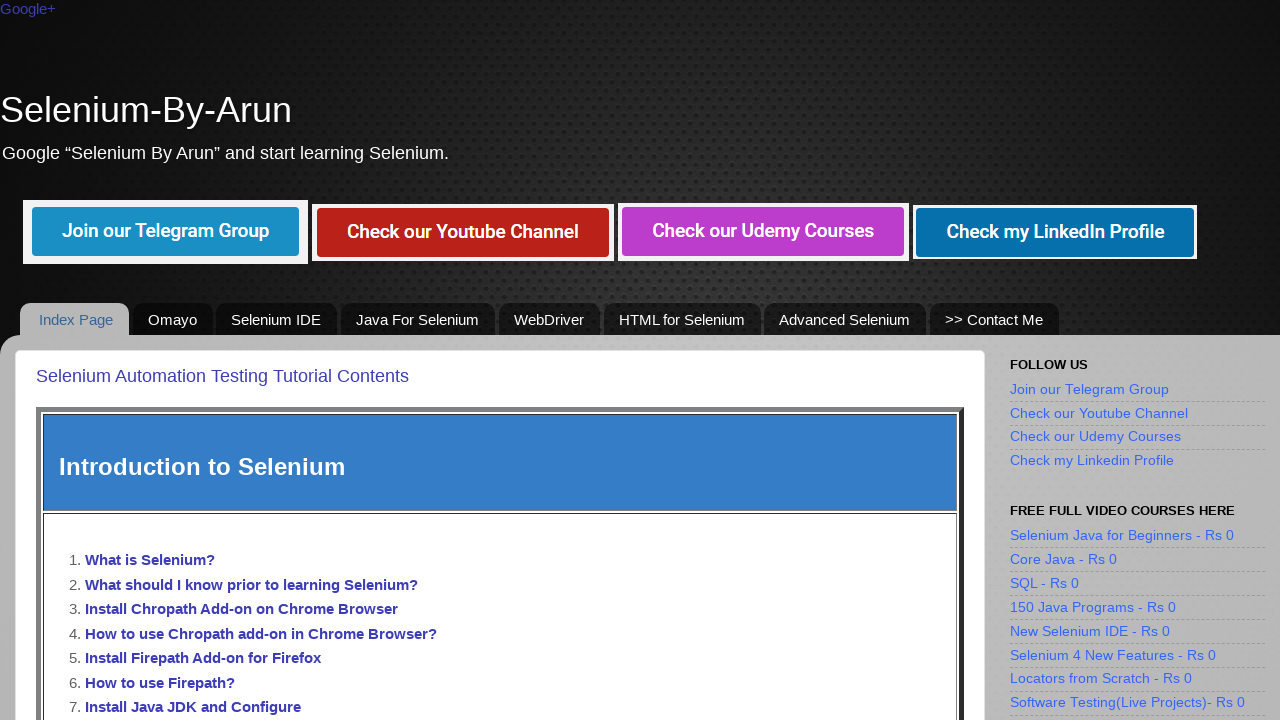